Tests checkbox functionality by navigating to the checkboxes page, clicking a checkbox to toggle it, and verifying the page footer text

Starting URL: https://the-internet.herokuapp.com/

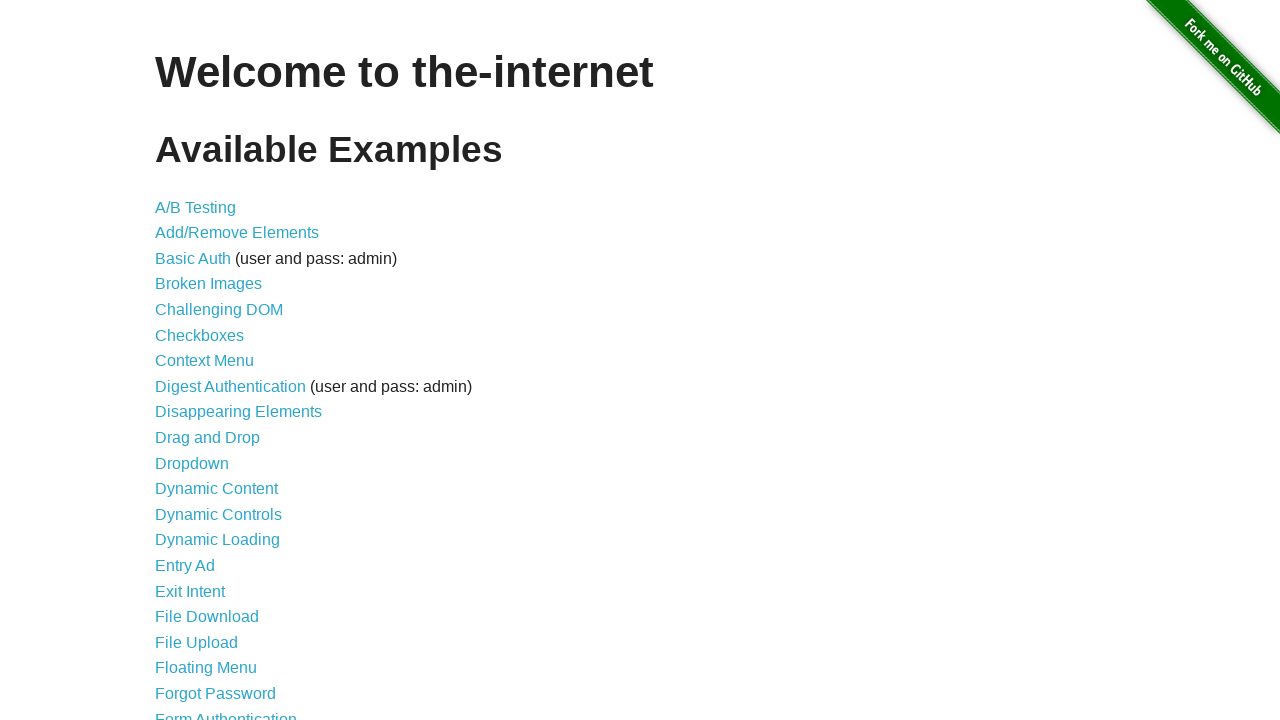

Clicked on the Checkboxes link from the main page at (200, 335) on xpath=//*[@id='content']/ul/li[6]/a
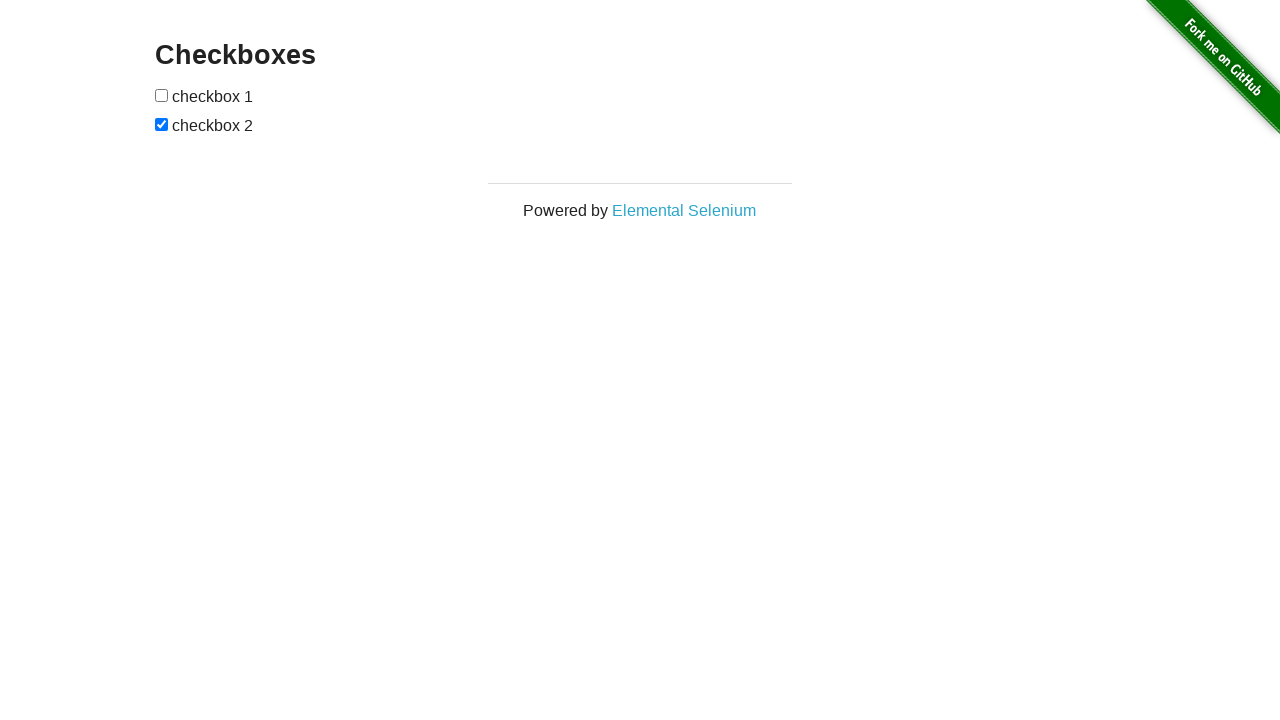

Clicked the first checkbox to toggle it at (162, 95) on xpath=//*[@id='checkboxes']/input[1]
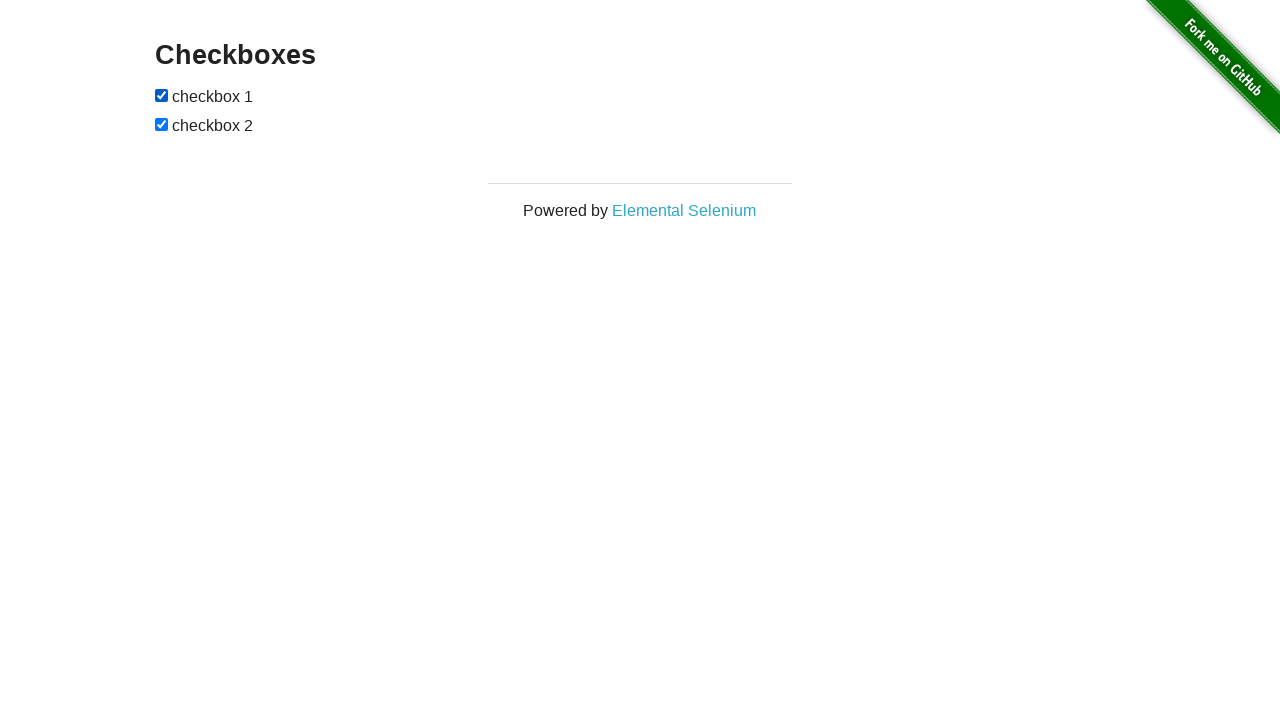

Page footer element loaded and verified
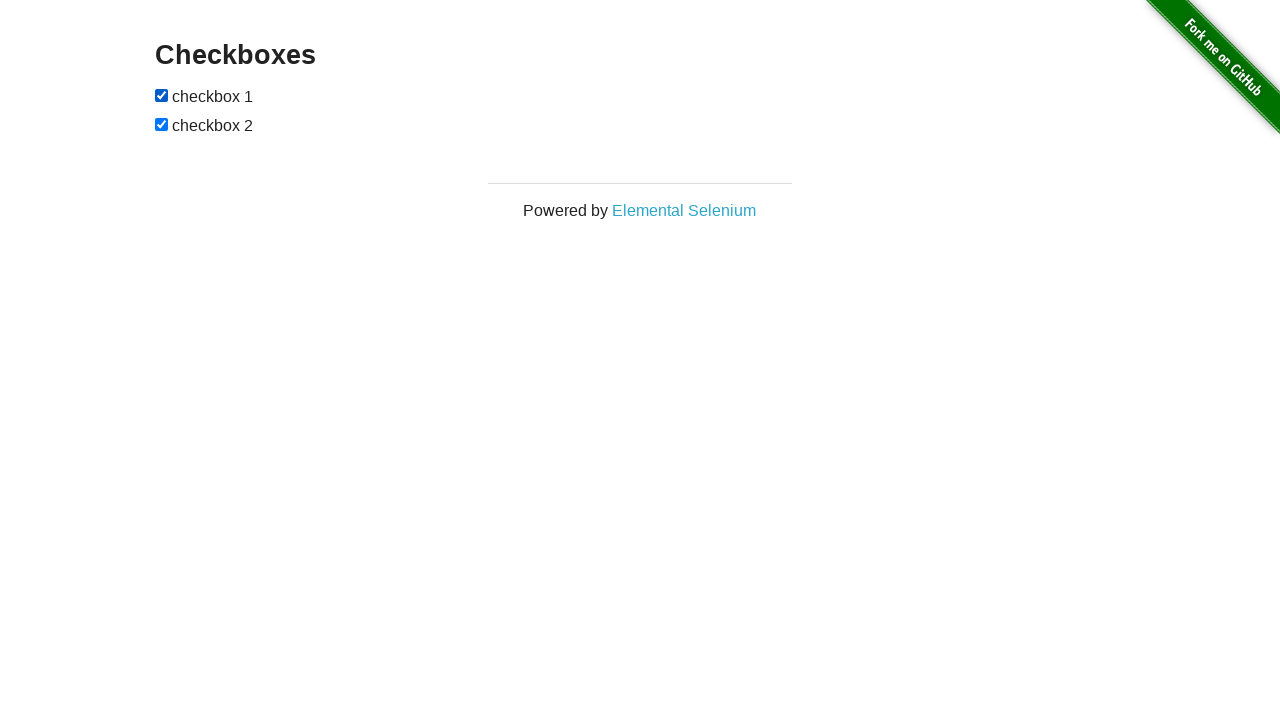

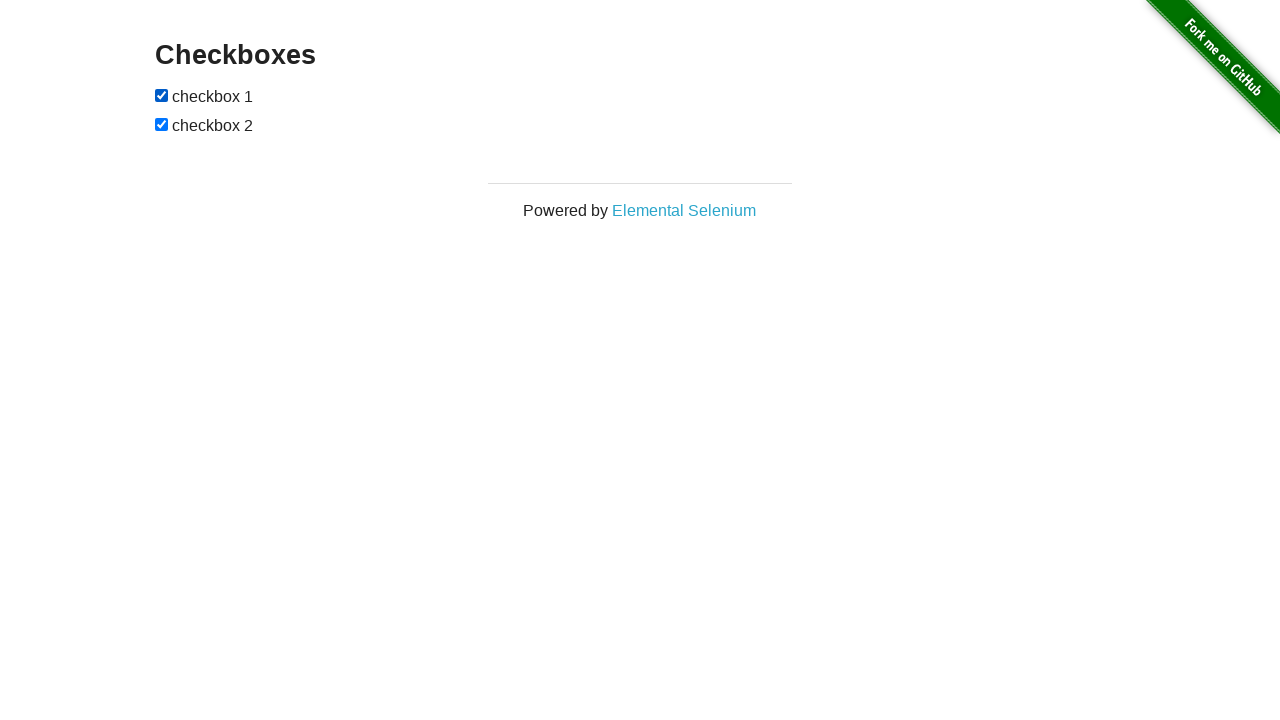